Verifies that the Automation Exercise homepage loads correctly by checking the page title.

Starting URL: https://automationexercise.com

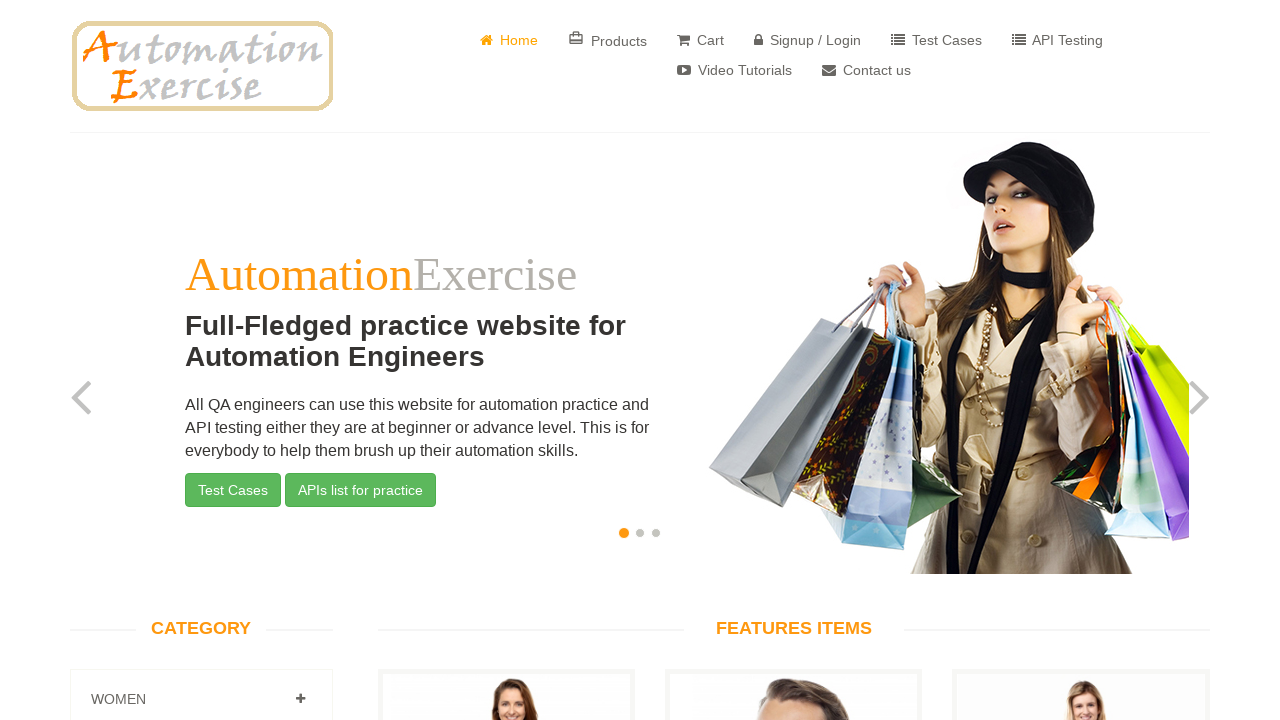

Verified page title is 'Automation Exercise'
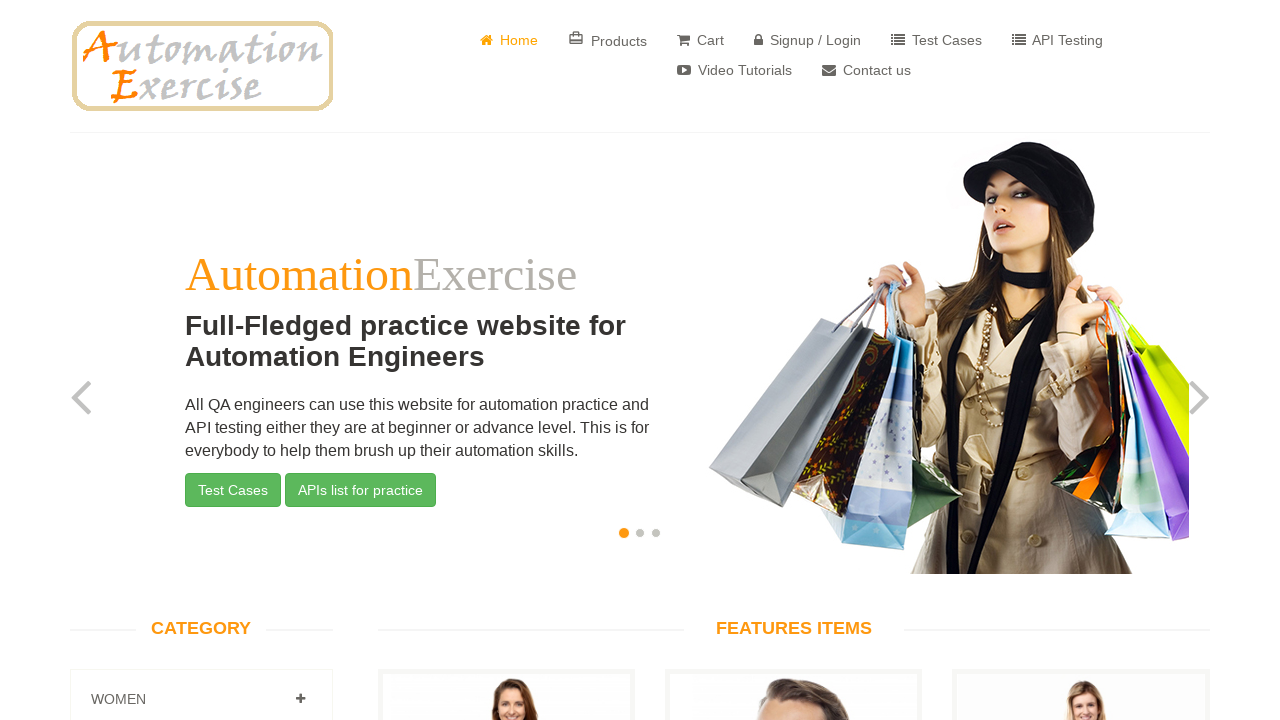

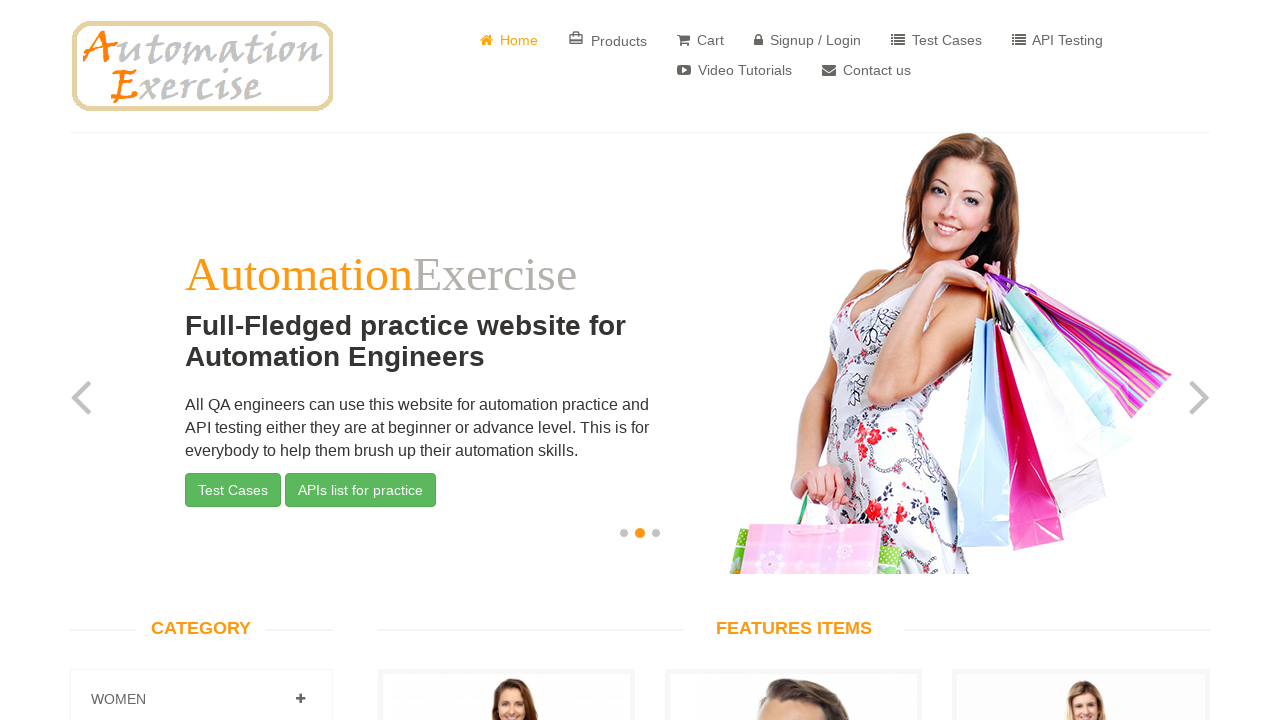